Fills out a student registration form with personal information including name, email, phone number, and address

Starting URL: https://demoqa.com/automation-practice-form

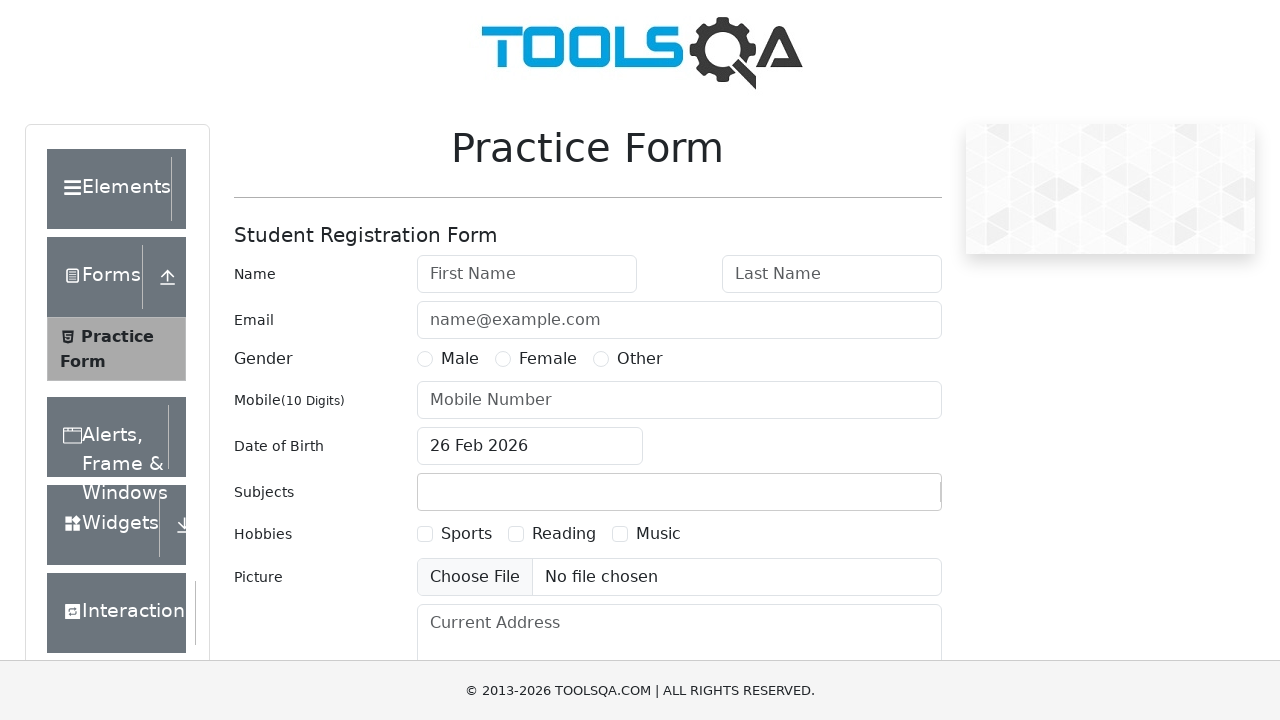

Filled first name field with 'Hemanth' on #firstName
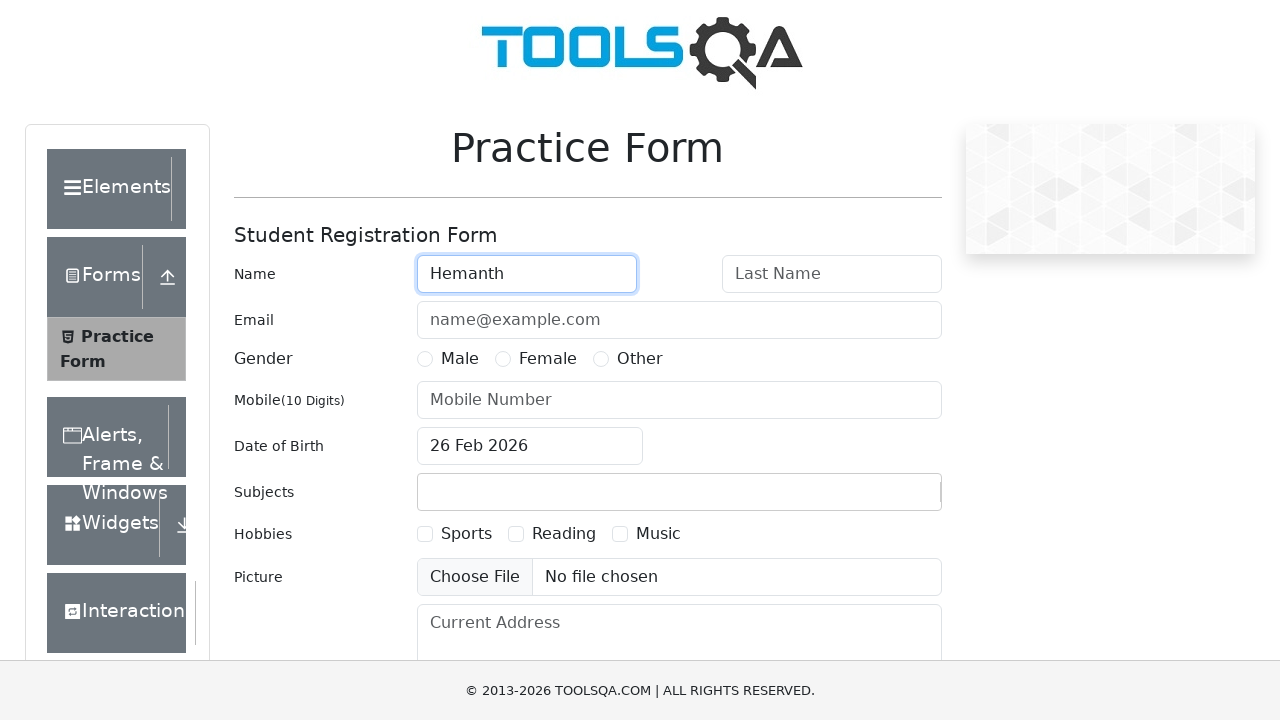

Filled last name field with 'S' on #lastName
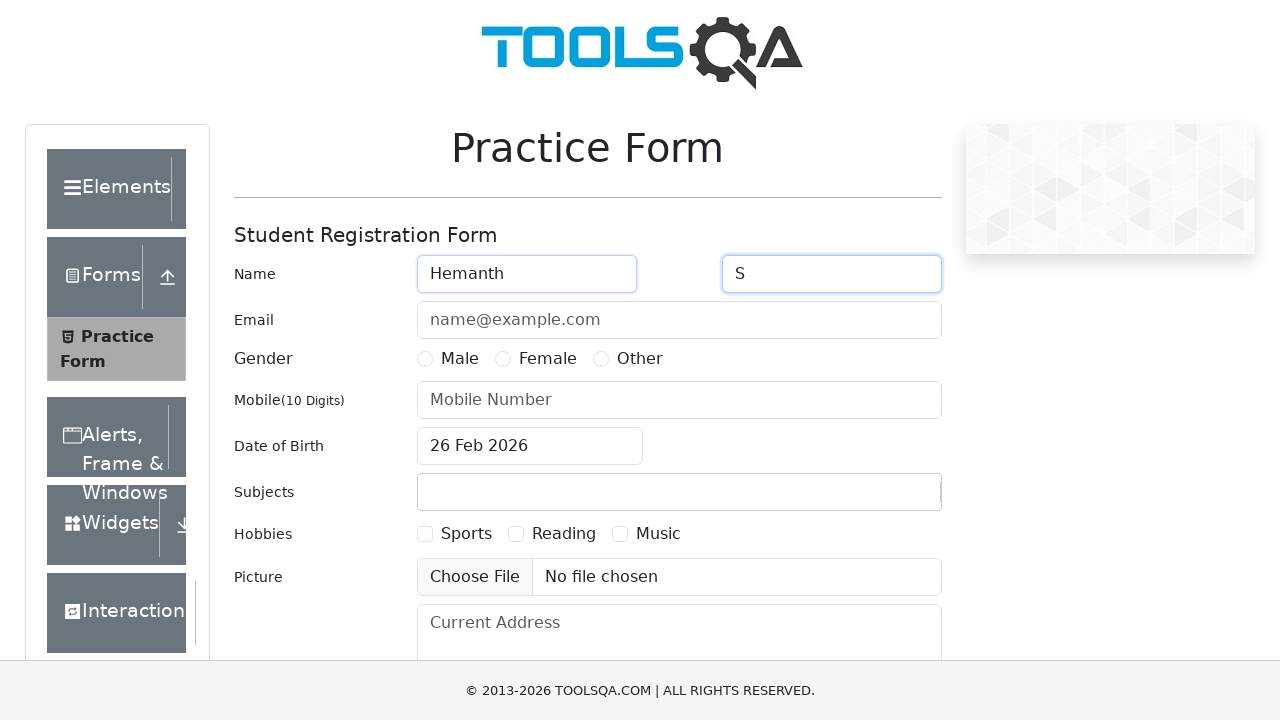

Filled email field with 's.hemanth666@gmail.com' on #userEmail
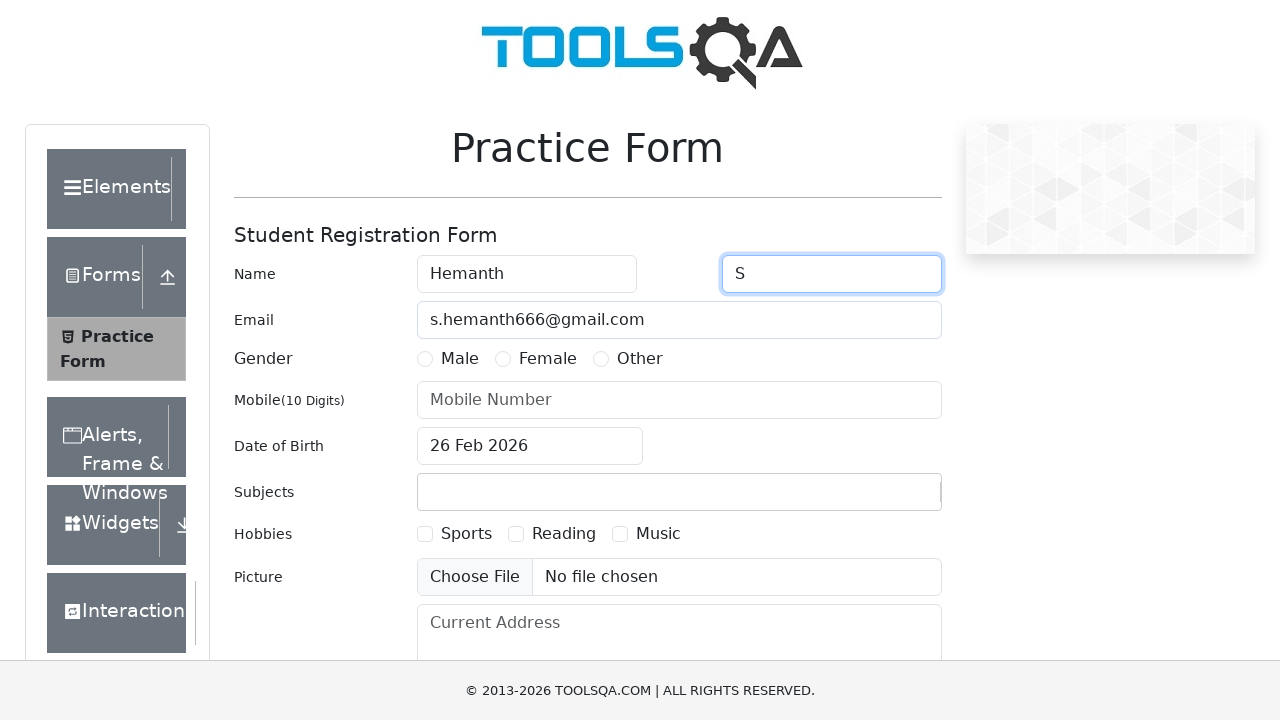

Filled phone number field with '9663404136' on #userNumber
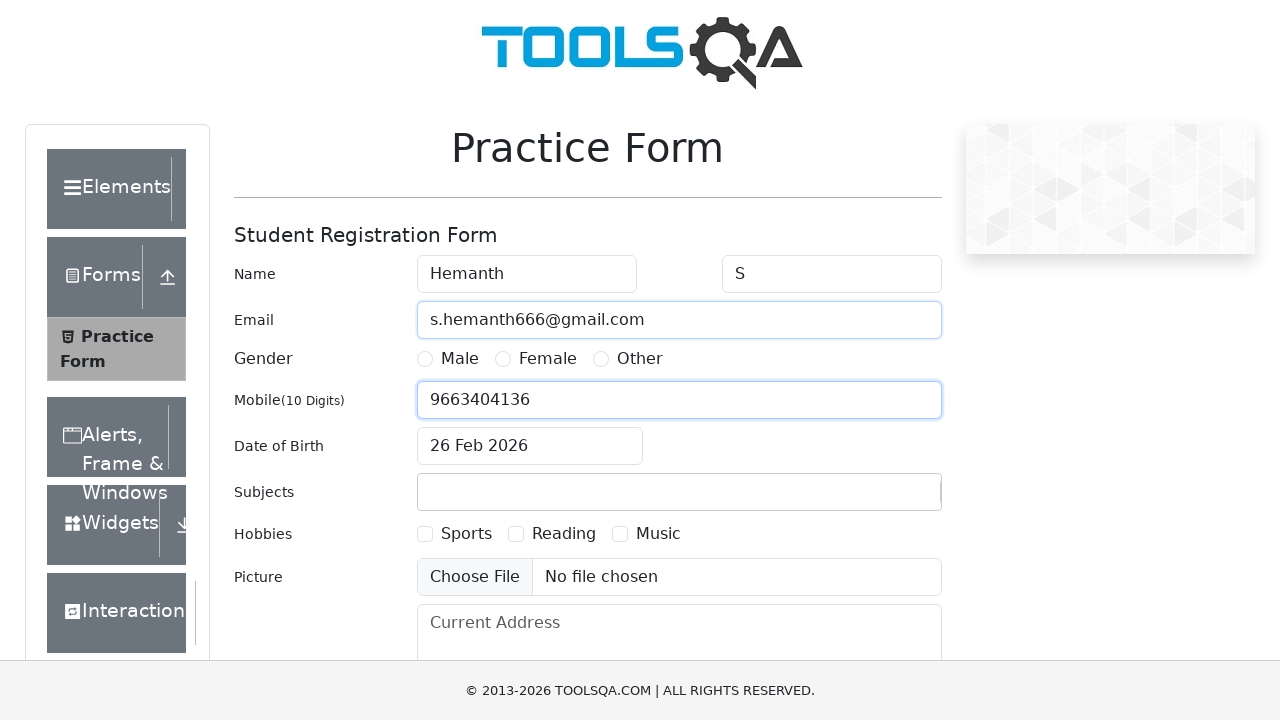

Filled current address field with 'Attur Layout Yelahanka Bangalore' on #currentAddress
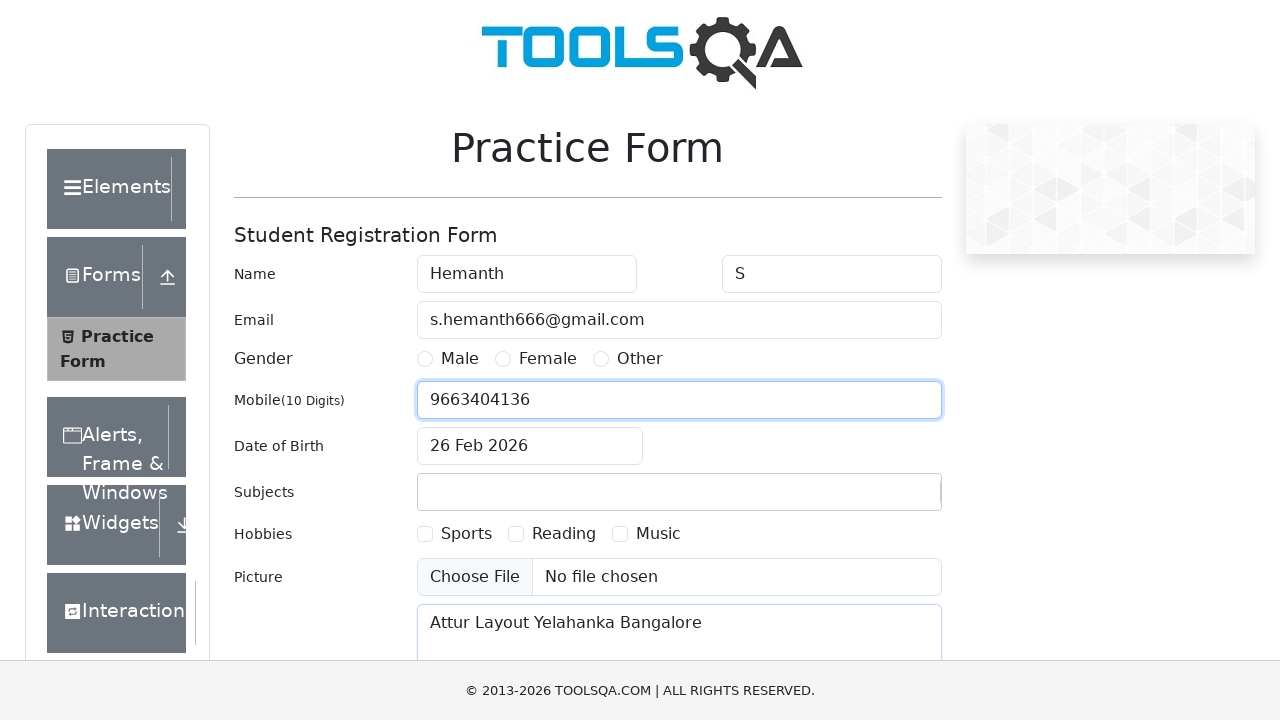

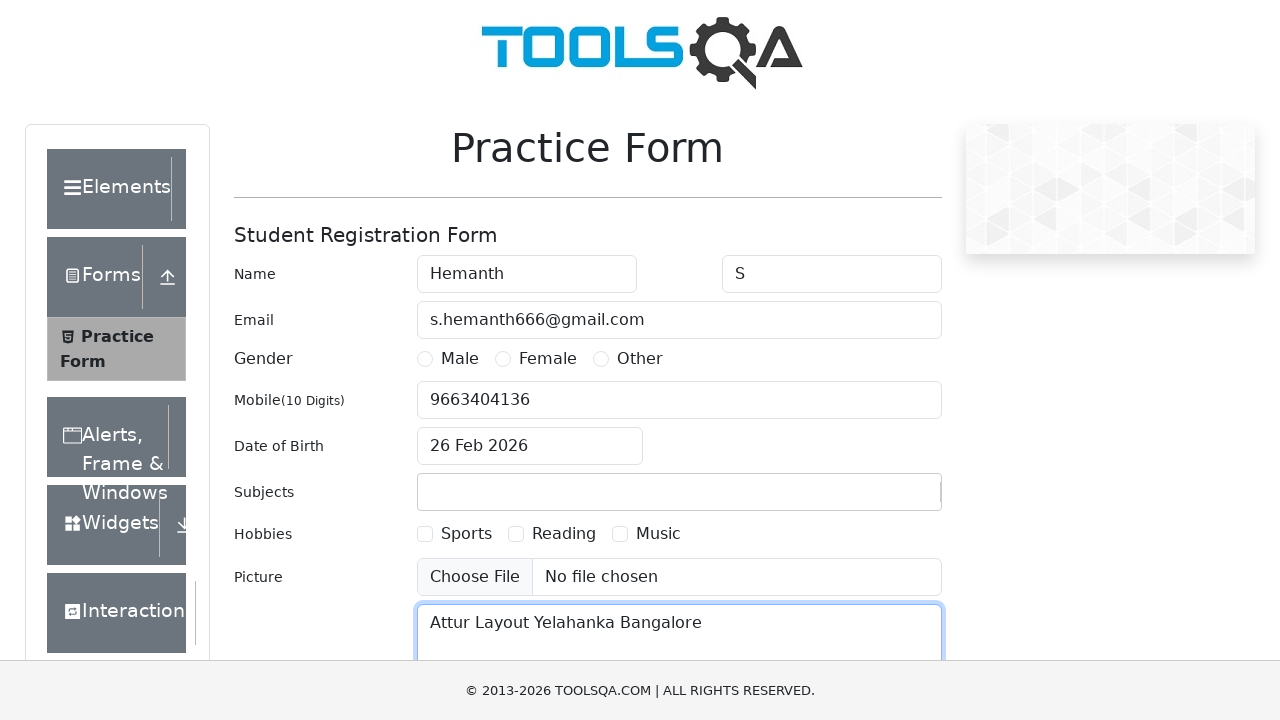